Tests implicit wait functionality by clicking a button and verifying the message text appears

Starting URL: http://the-internet.herokuapp.com/dynamic_controls

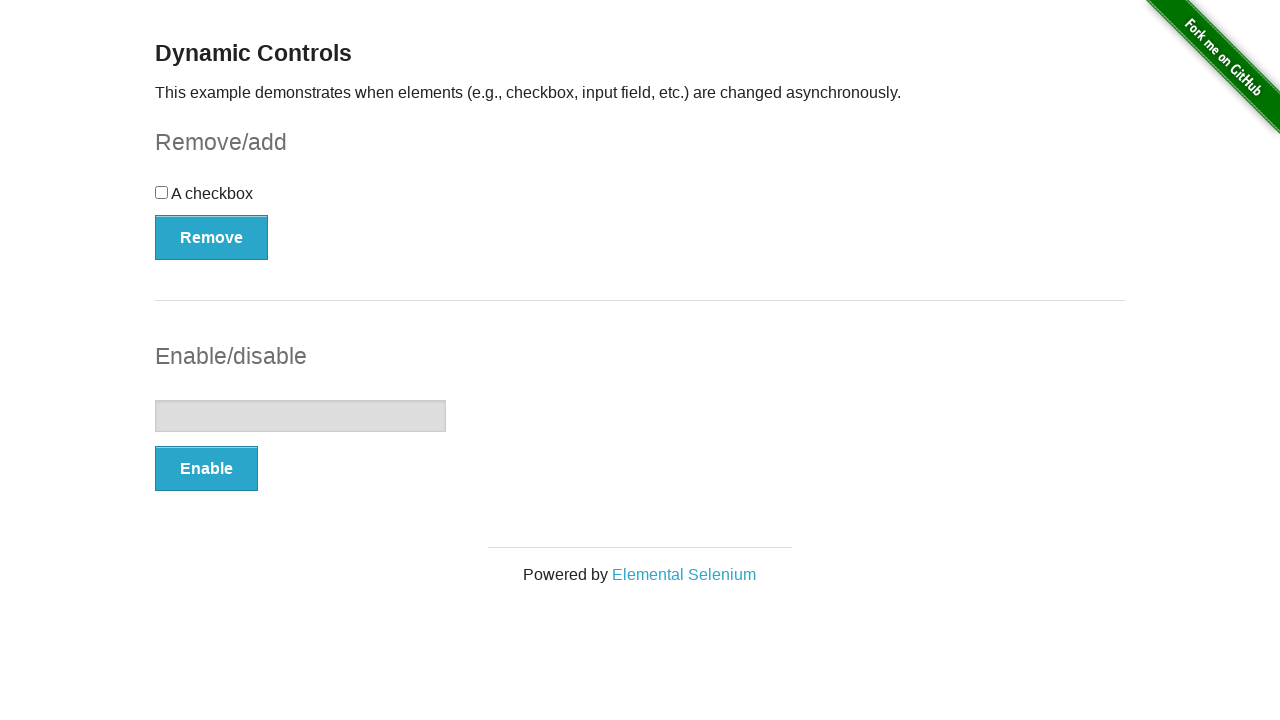

Clicked Enable button to trigger dynamic control at (206, 469) on xpath=//form[@id='input-example']/button[@type='button']
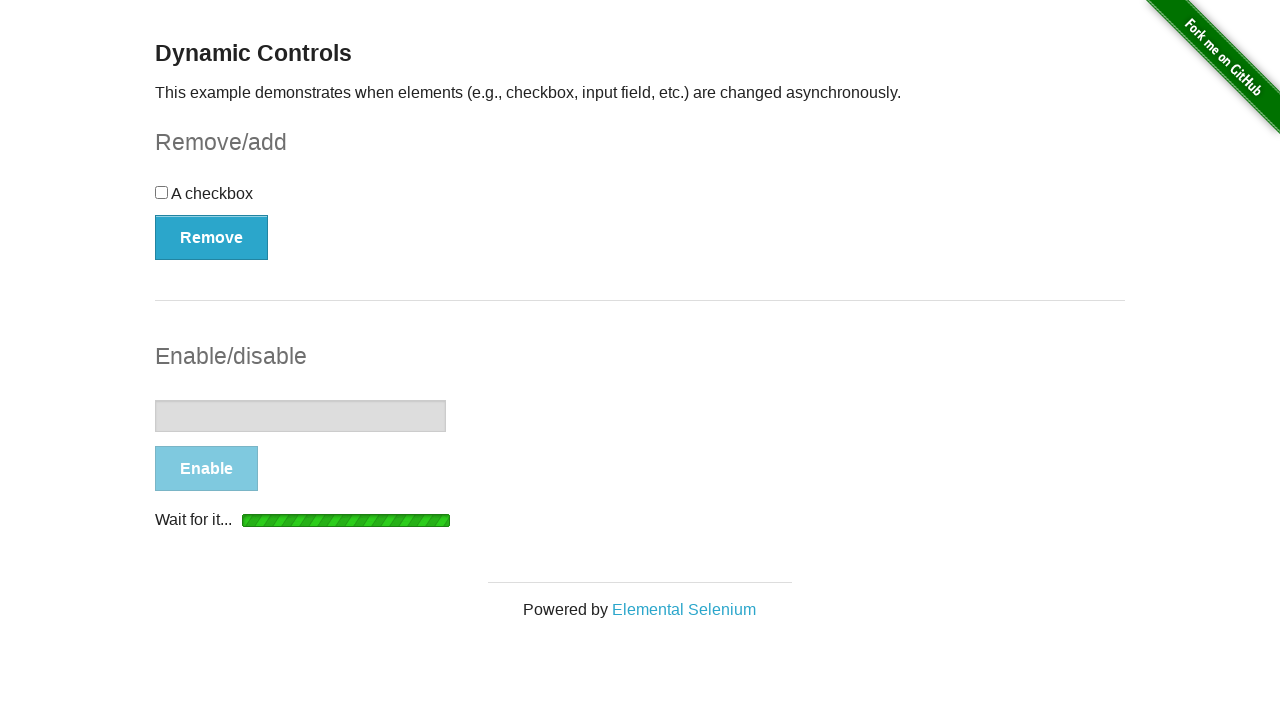

Message element appeared after button click
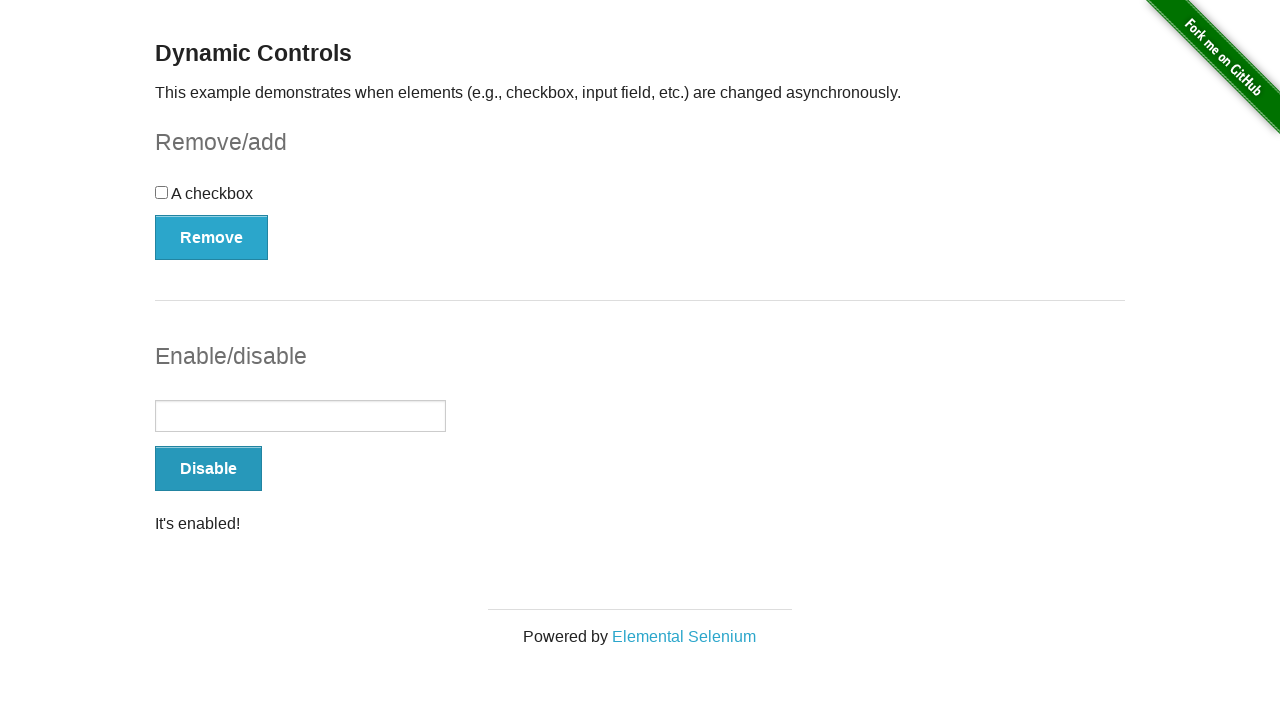

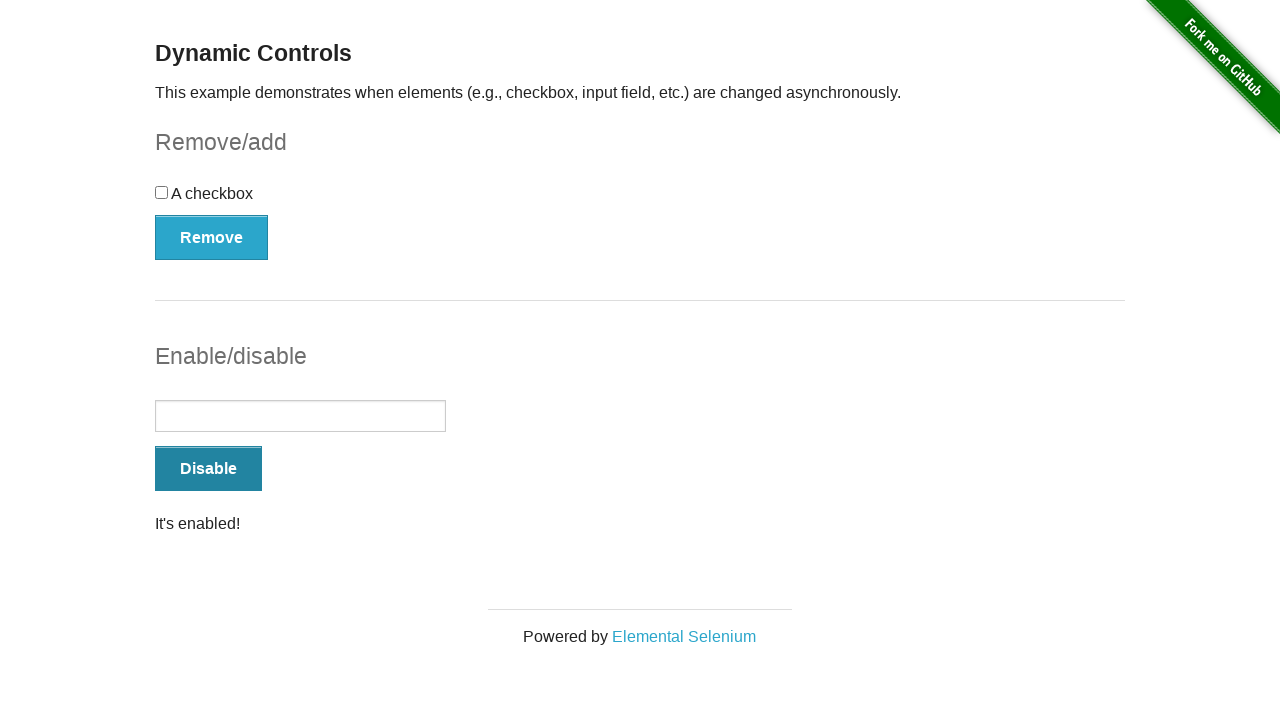